Tests adding specific grocery items (Cucumber, Brocolli, Beetroot) to a shopping cart by iterating through available products and clicking "Add to Cart" for matching items.

Starting URL: https://rahulshettyacademy.com/seleniumPractise/

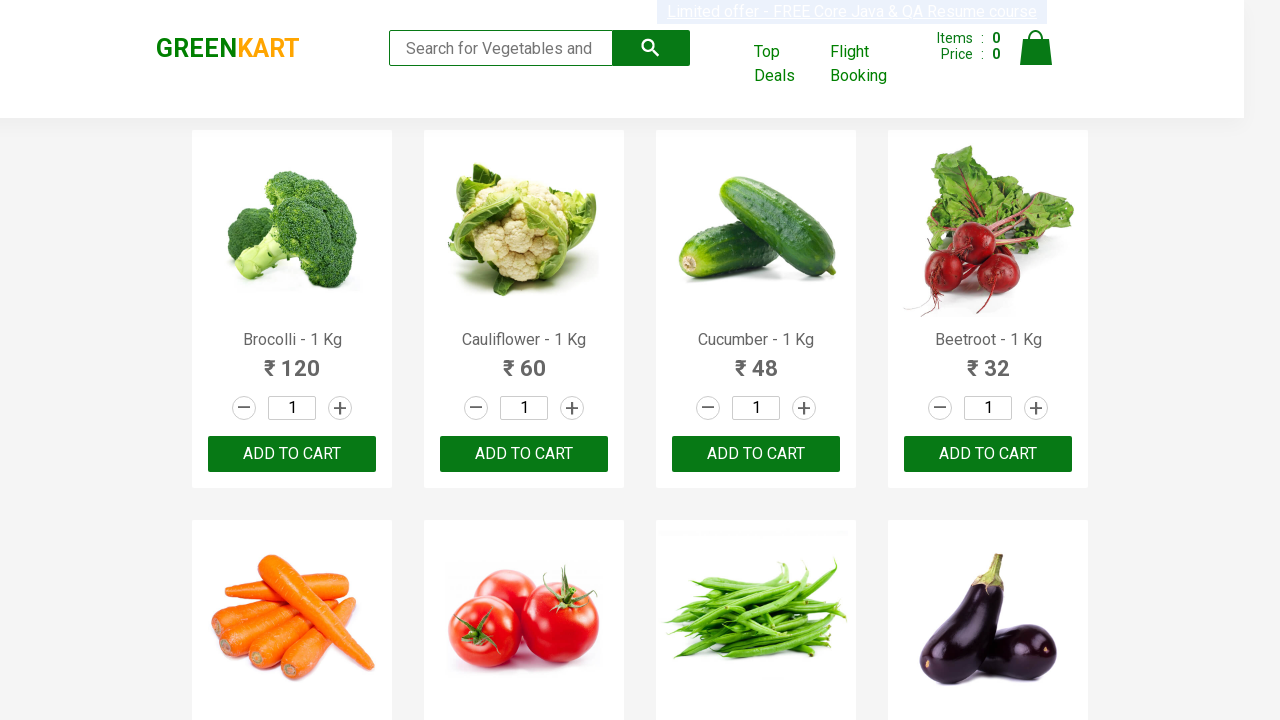

Waited for product names to load on page
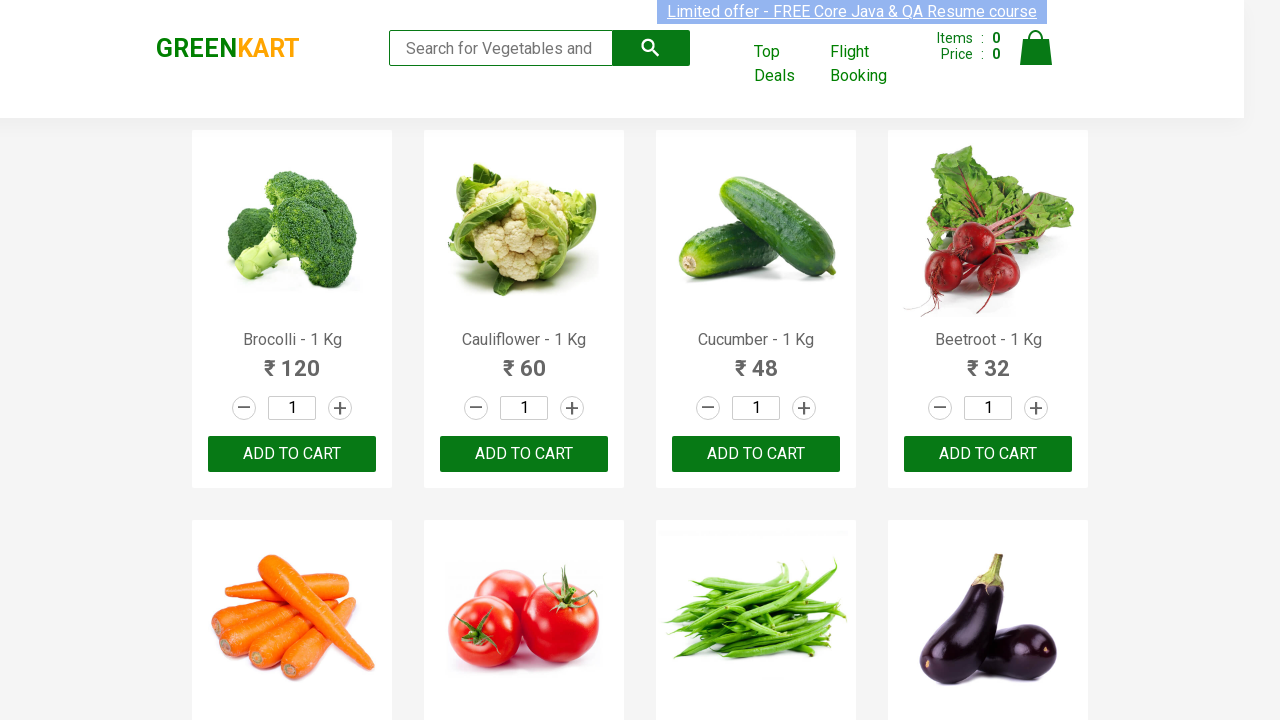

Retrieved all product name elements from page
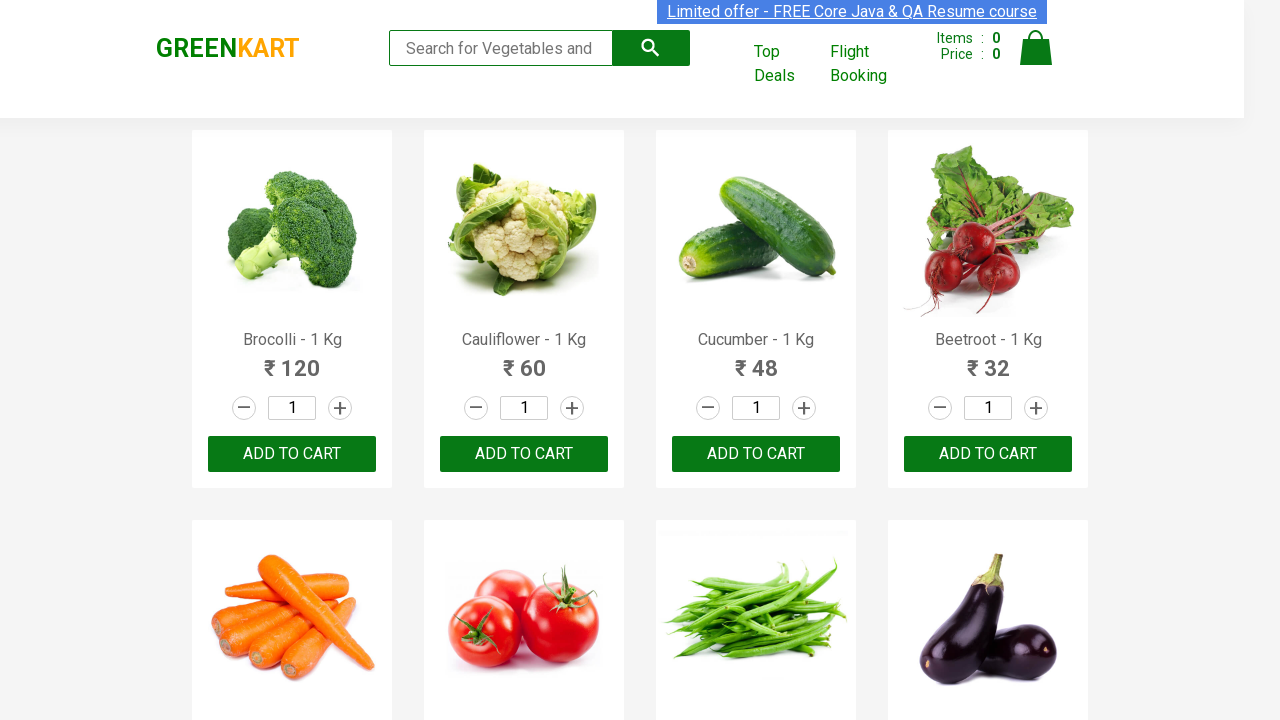

Retrieved all Add to Cart buttons from page
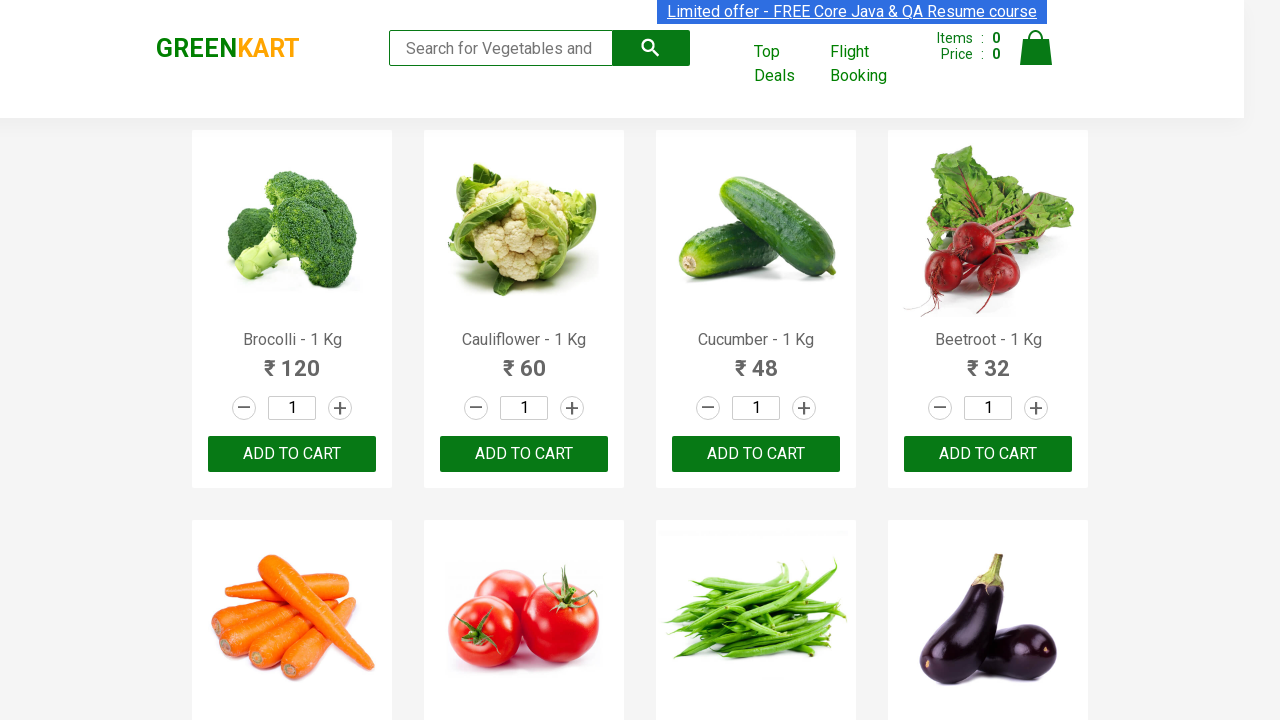

Clicked Add to Cart button for Brocolli (item 1 of 3)
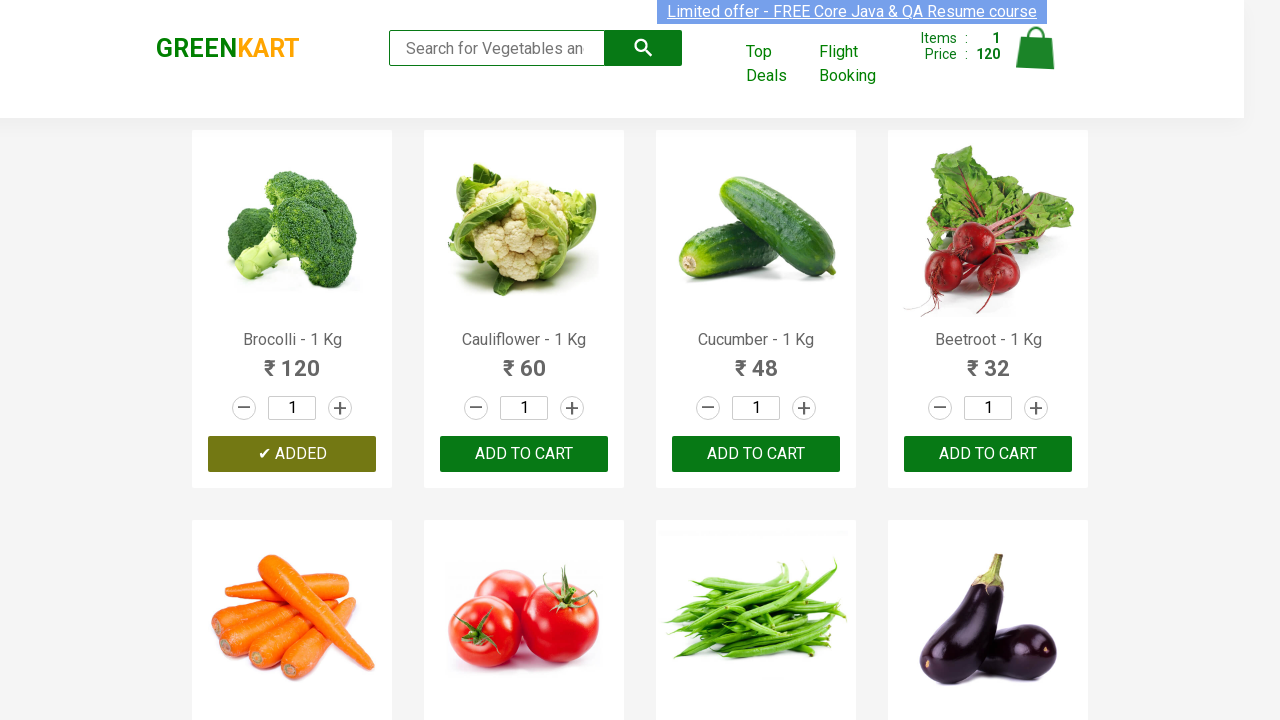

Clicked Add to Cart button for Cucumber (item 2 of 3)
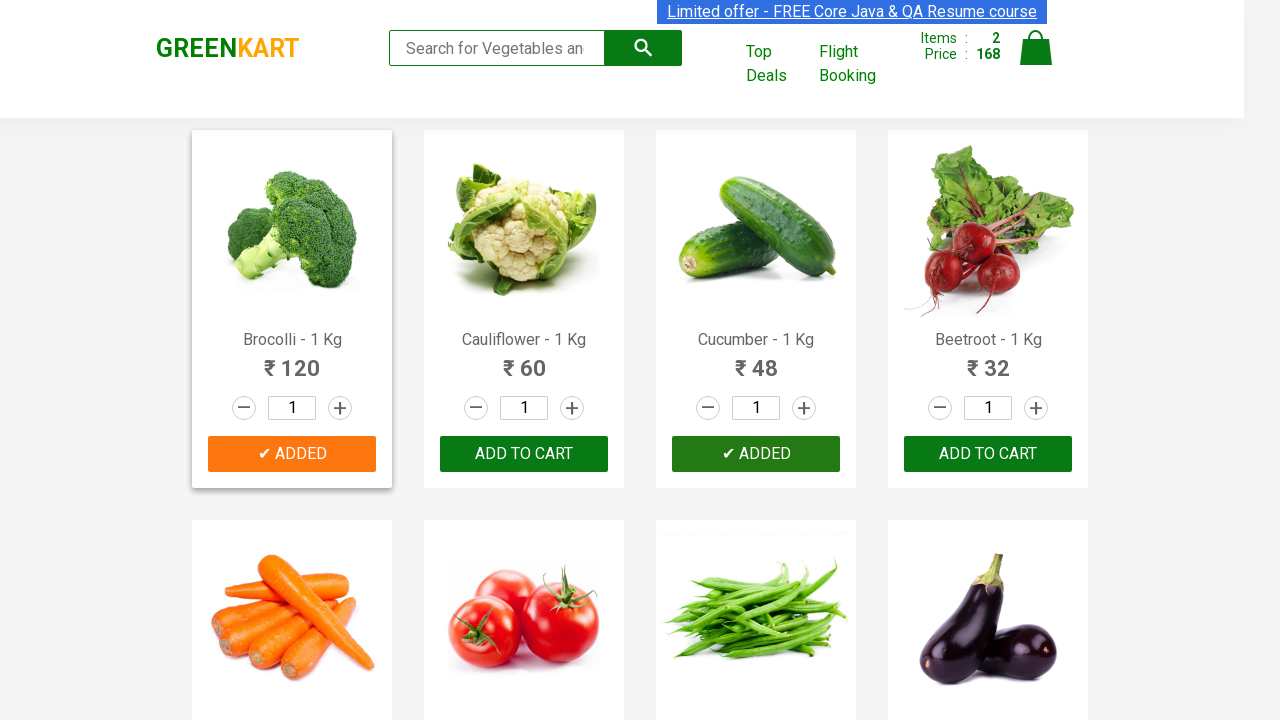

Clicked Add to Cart button for Beetroot (item 3 of 3)
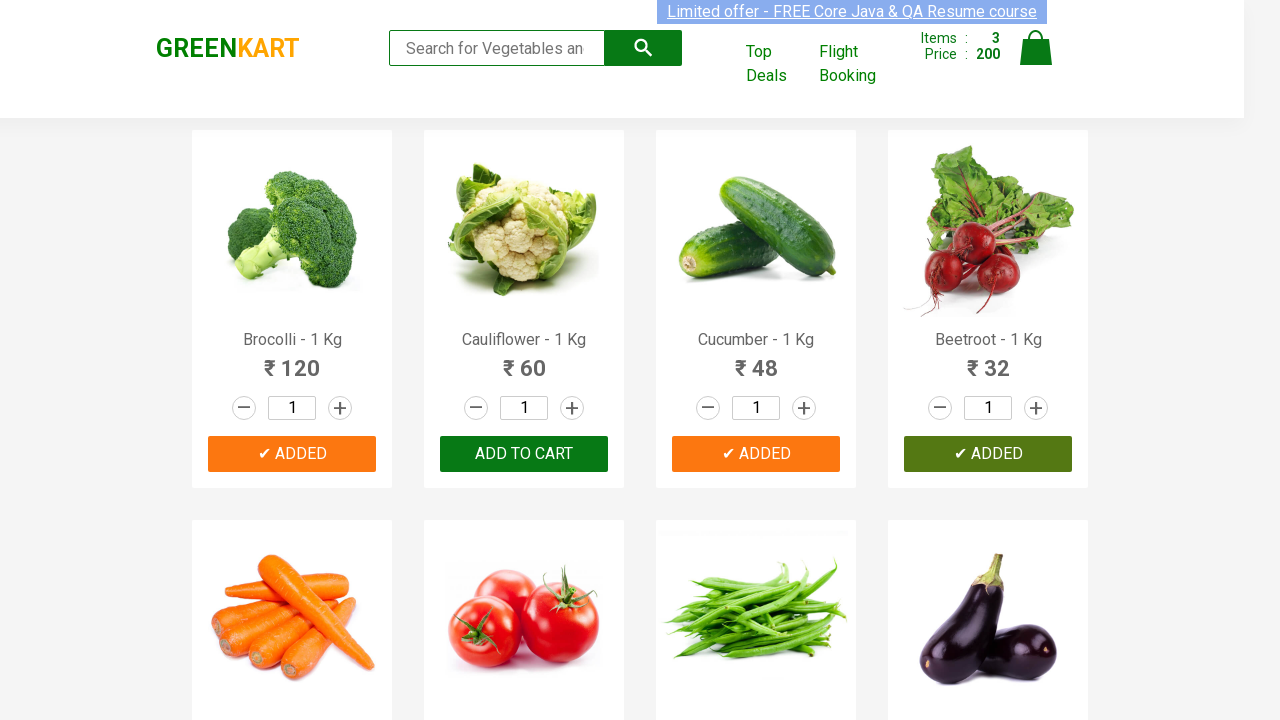

All required items have been added to cart
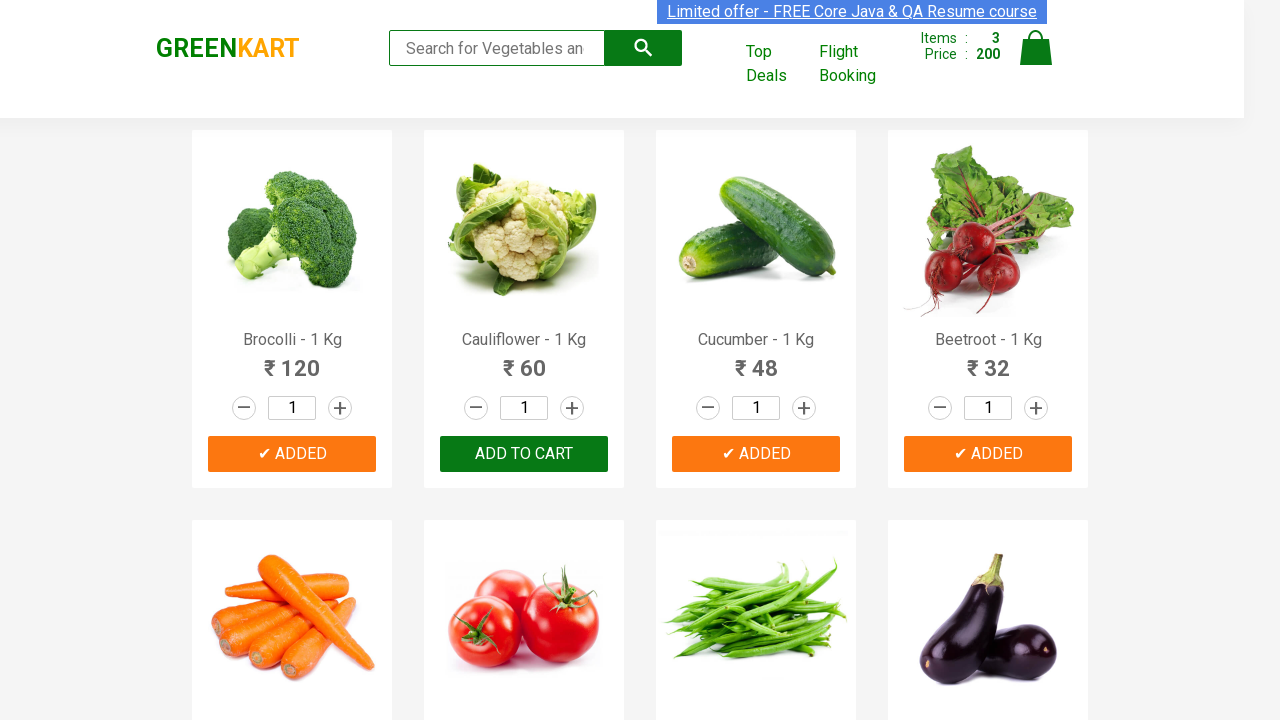

Waited for cart to update
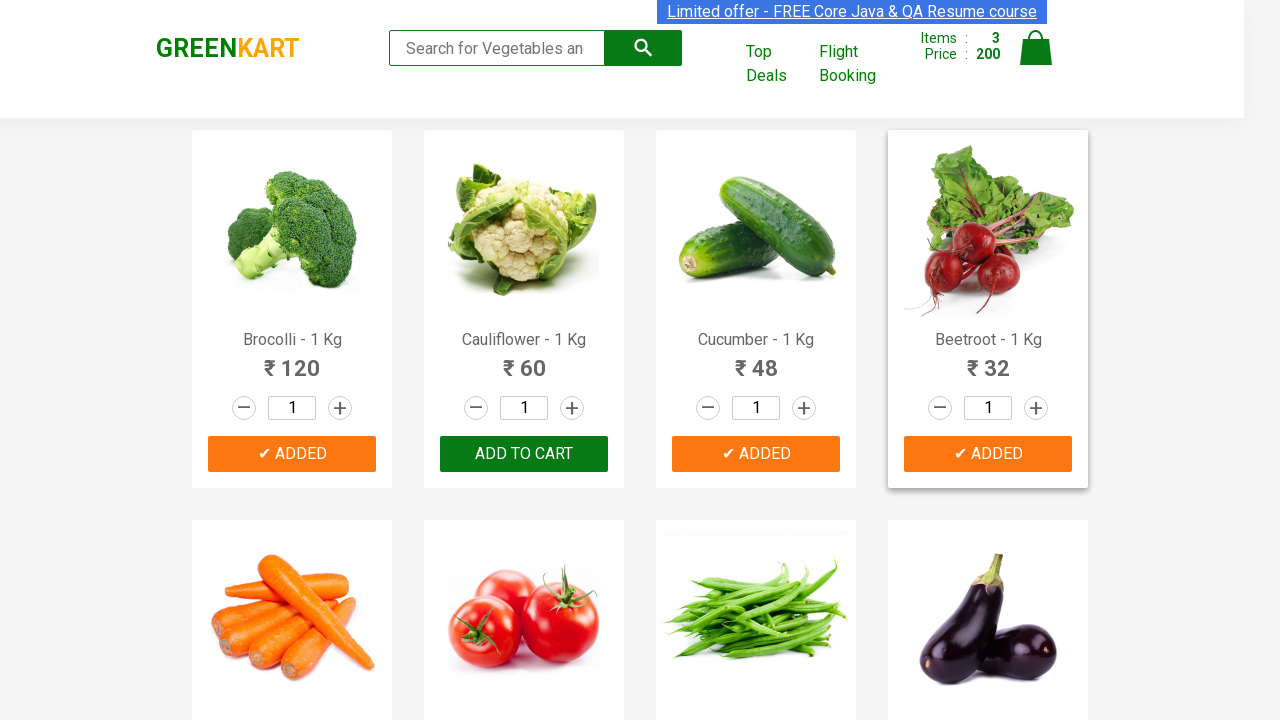

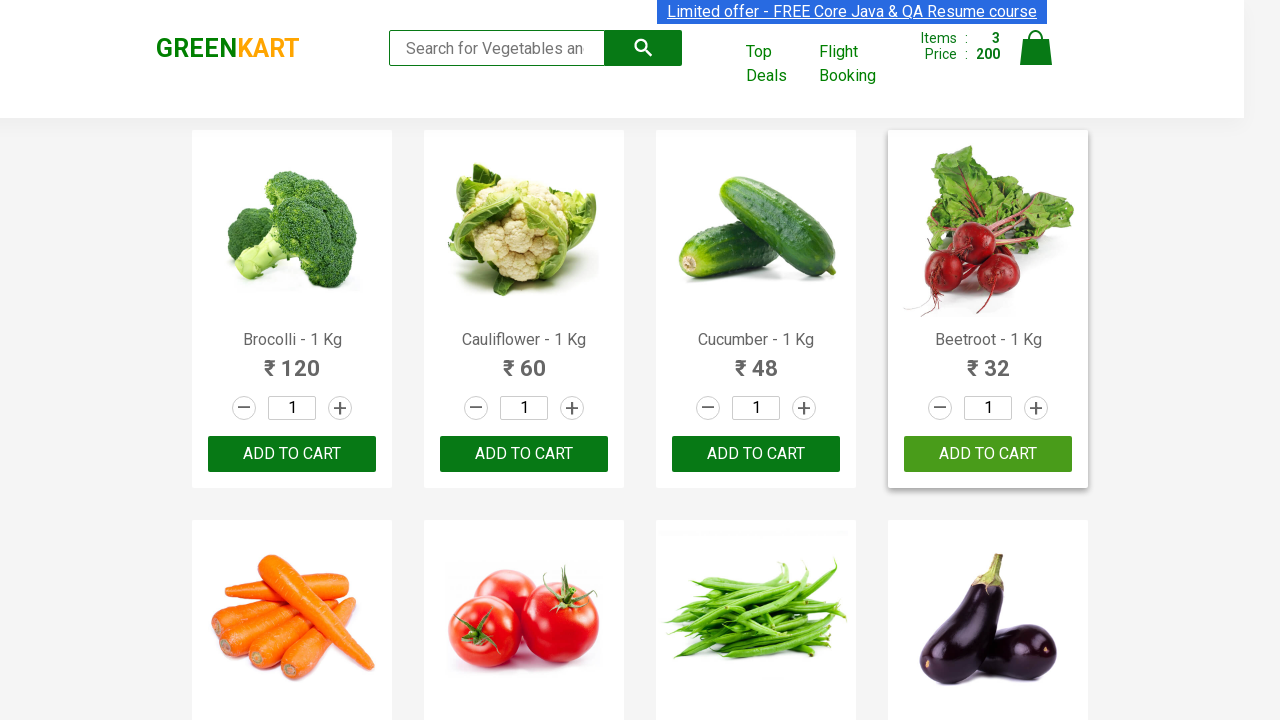